Tests multi-select functionality on a DevExpress demo page by clicking multiple list items and performing a control-click multi-selection

Starting URL: http://demos.devexpress.com/aspxeditorsdemos/ListEditors/MultiSelect.aspx

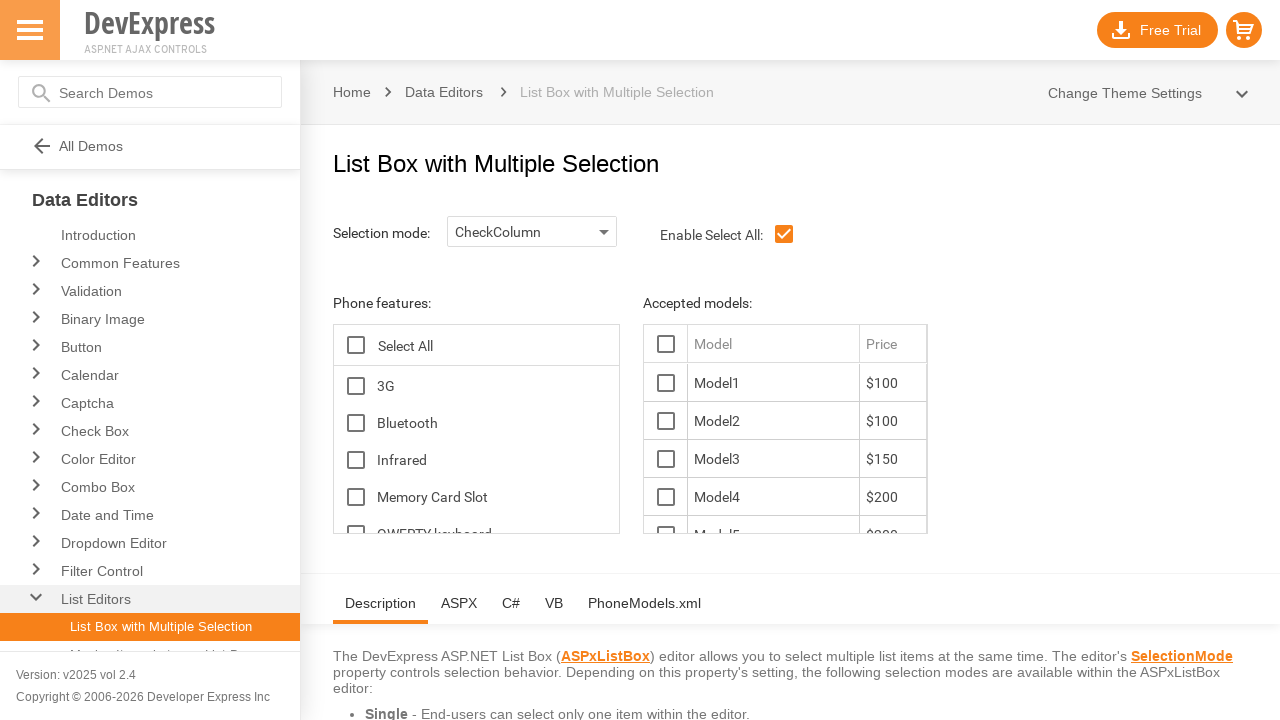

Clicked first list item at (498, 386) on #ContentHolder_lbFeatures_LBI0T1
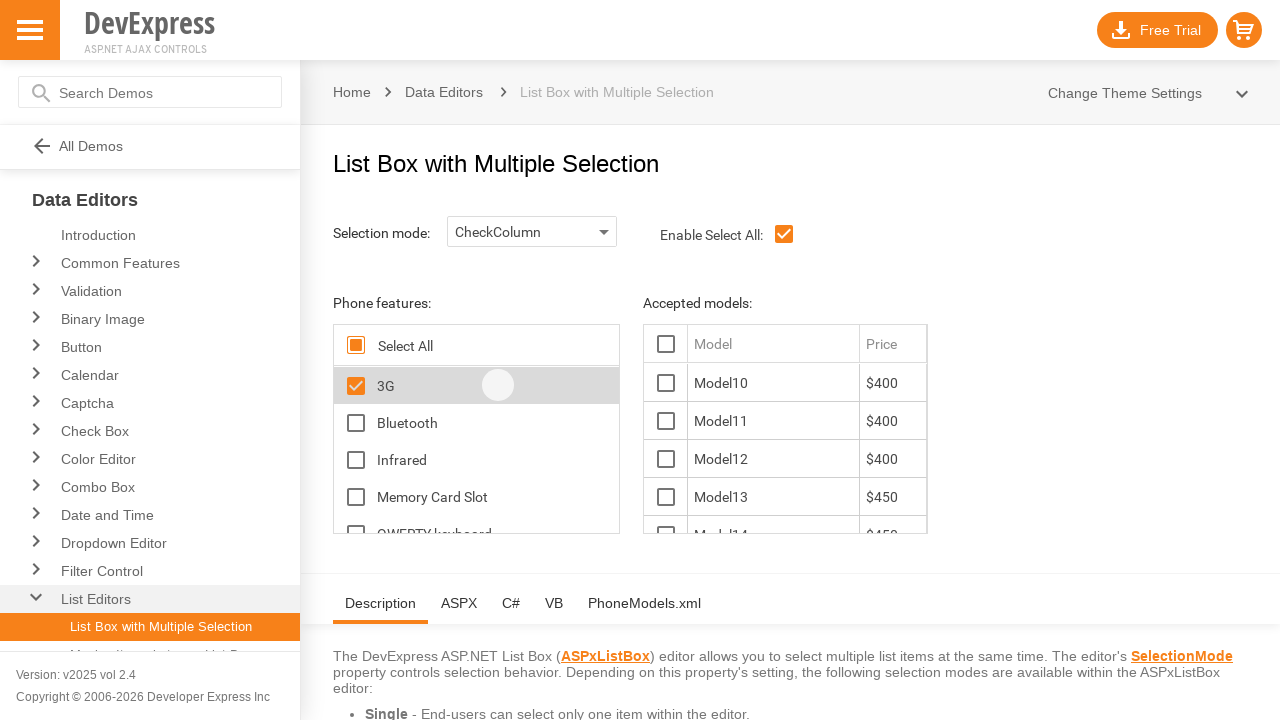

Clicked second list item at (498, 422) on #ContentHolder_lbFeatures_LBI1T1
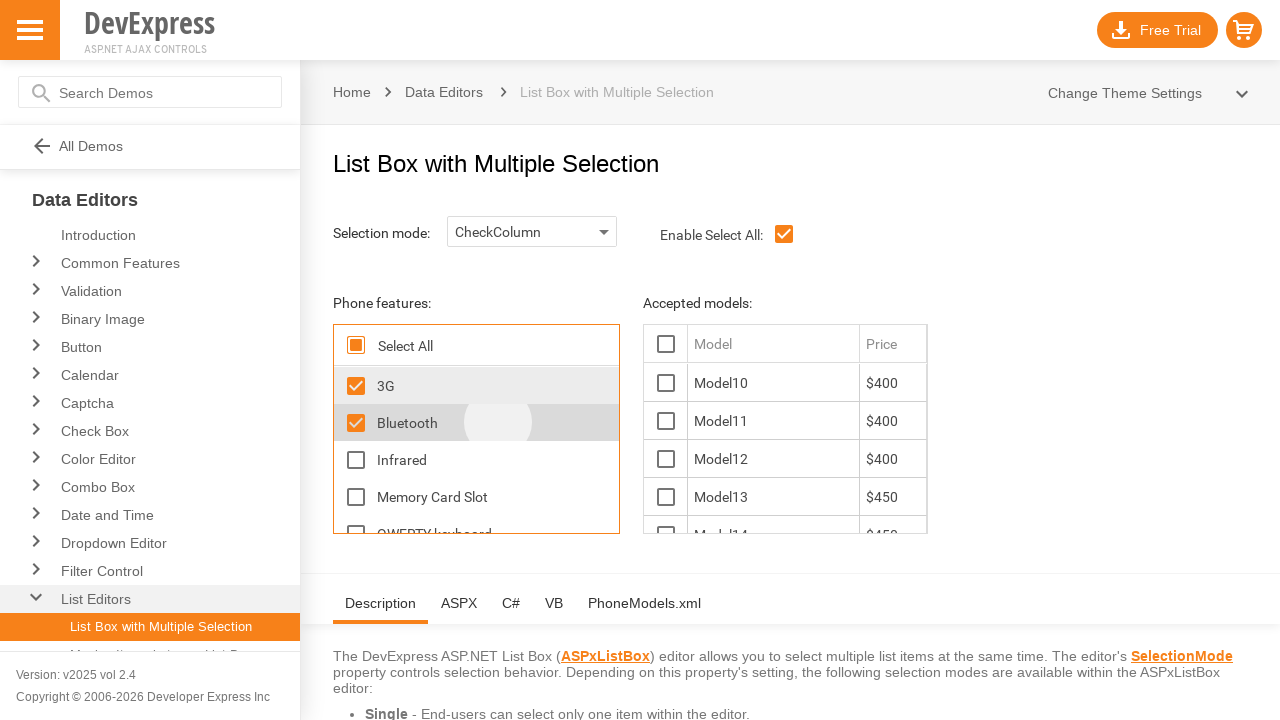

Clicked third list item at (498, 460) on #ContentHolder_lbFeatures_LBI2T1
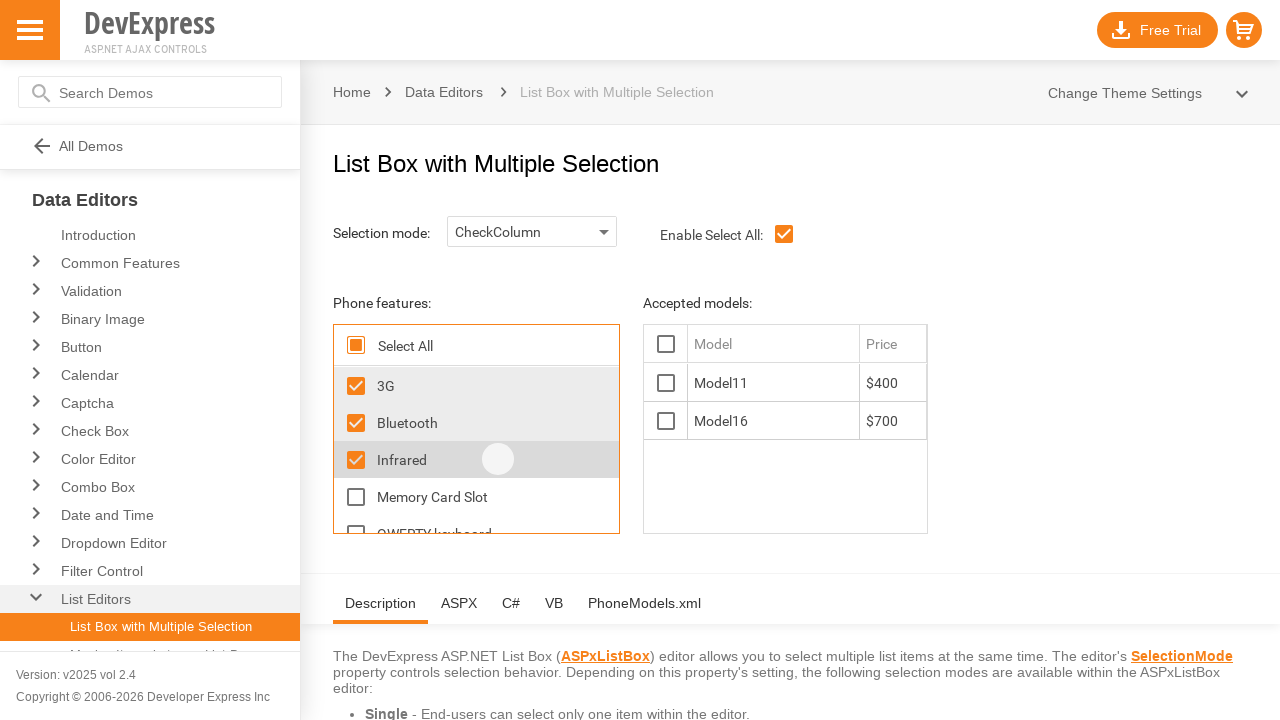

Waited 5 seconds for selections to register
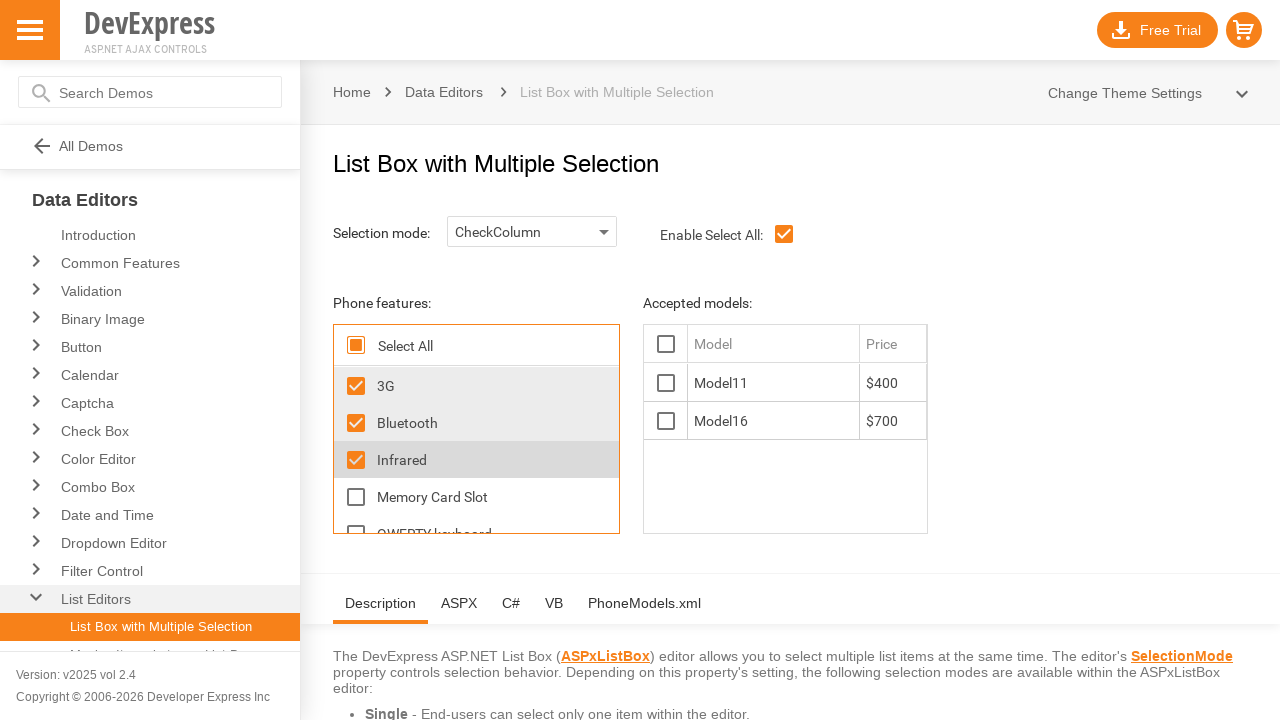

Retrieved all table cells from the list box
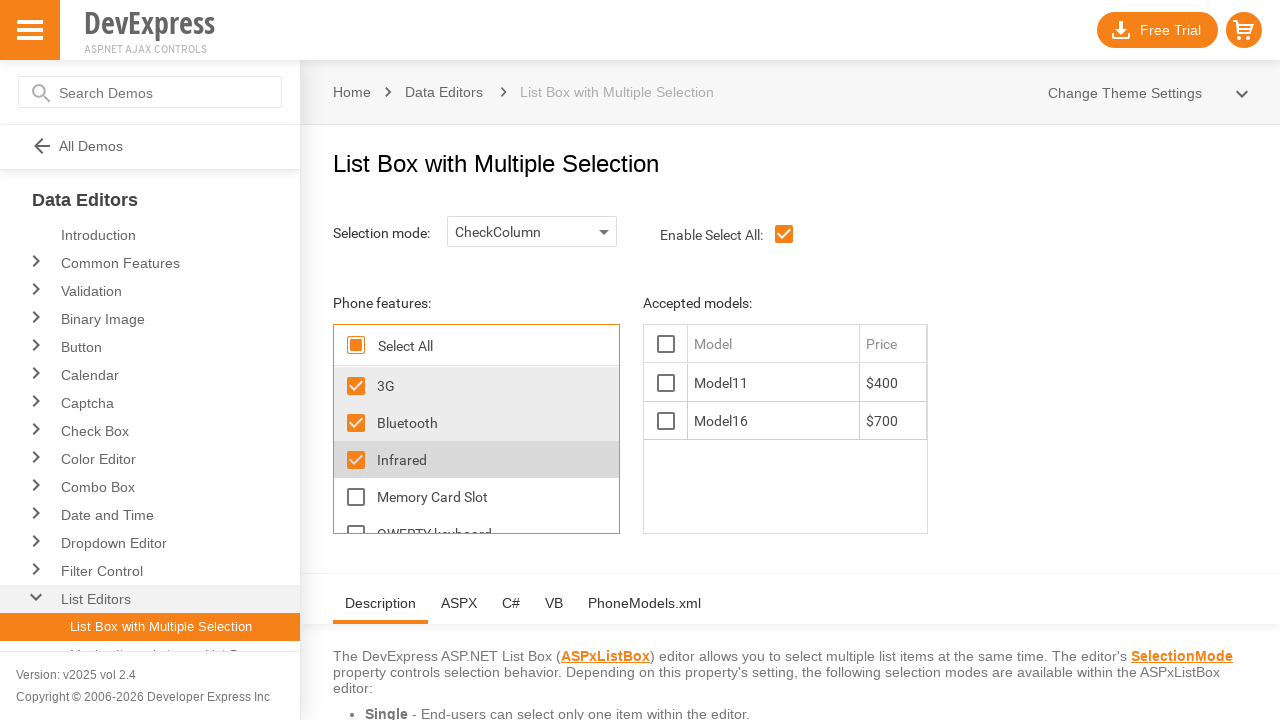

Pressed Control key down for multi-select
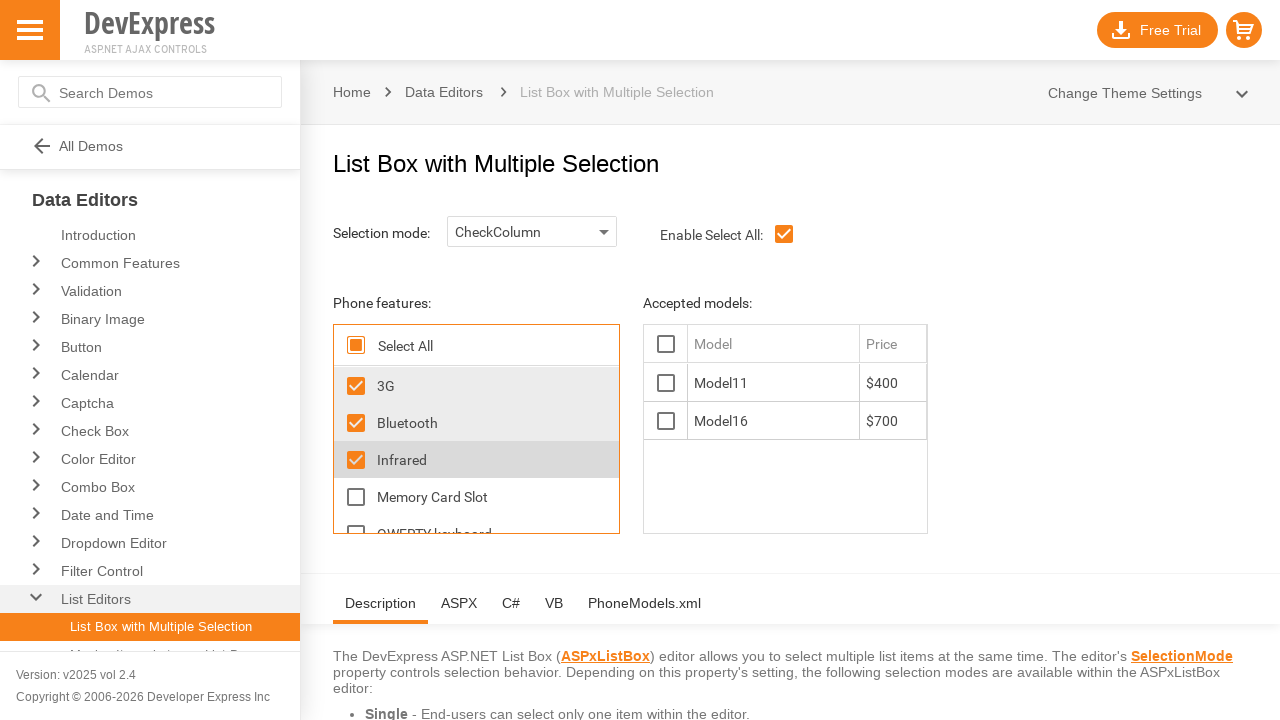

Control-clicked on 3rd list option at (356, 422) on #ContentHolder_lbFeatures_LBT >> td >> nth=2
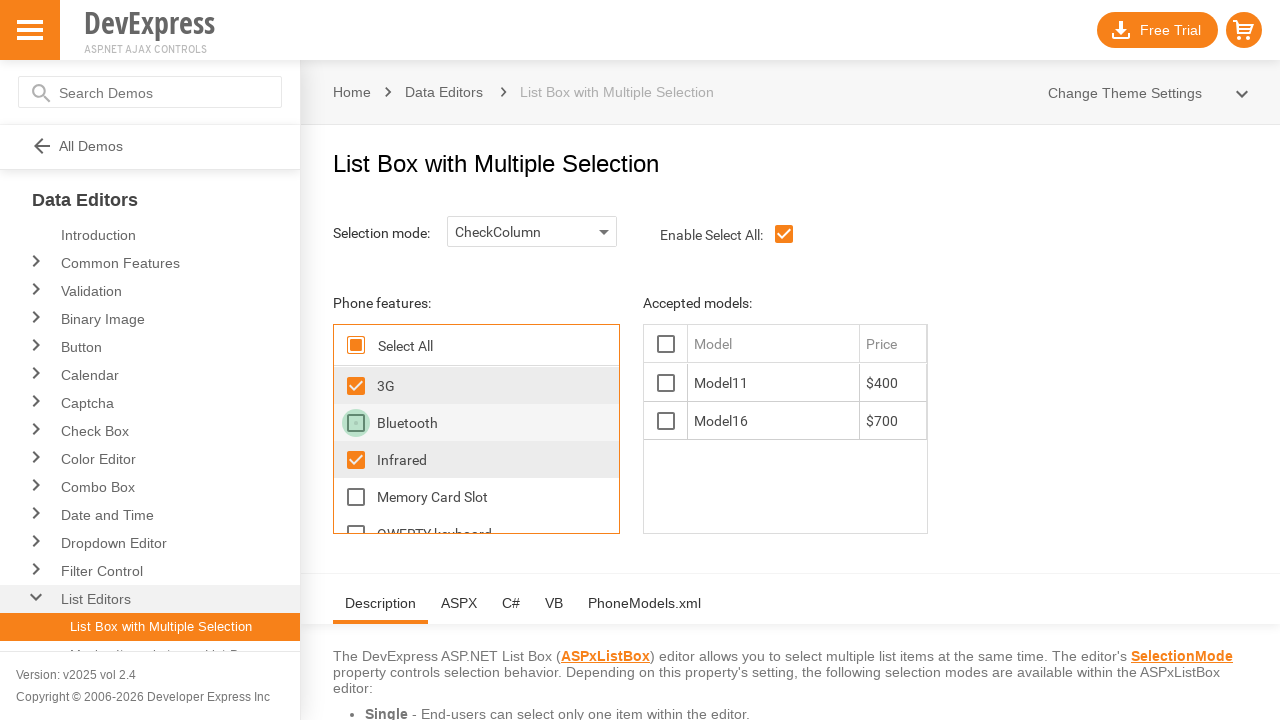

Control-clicked on 5th list option at (356, 460) on #ContentHolder_lbFeatures_LBT >> td >> nth=4
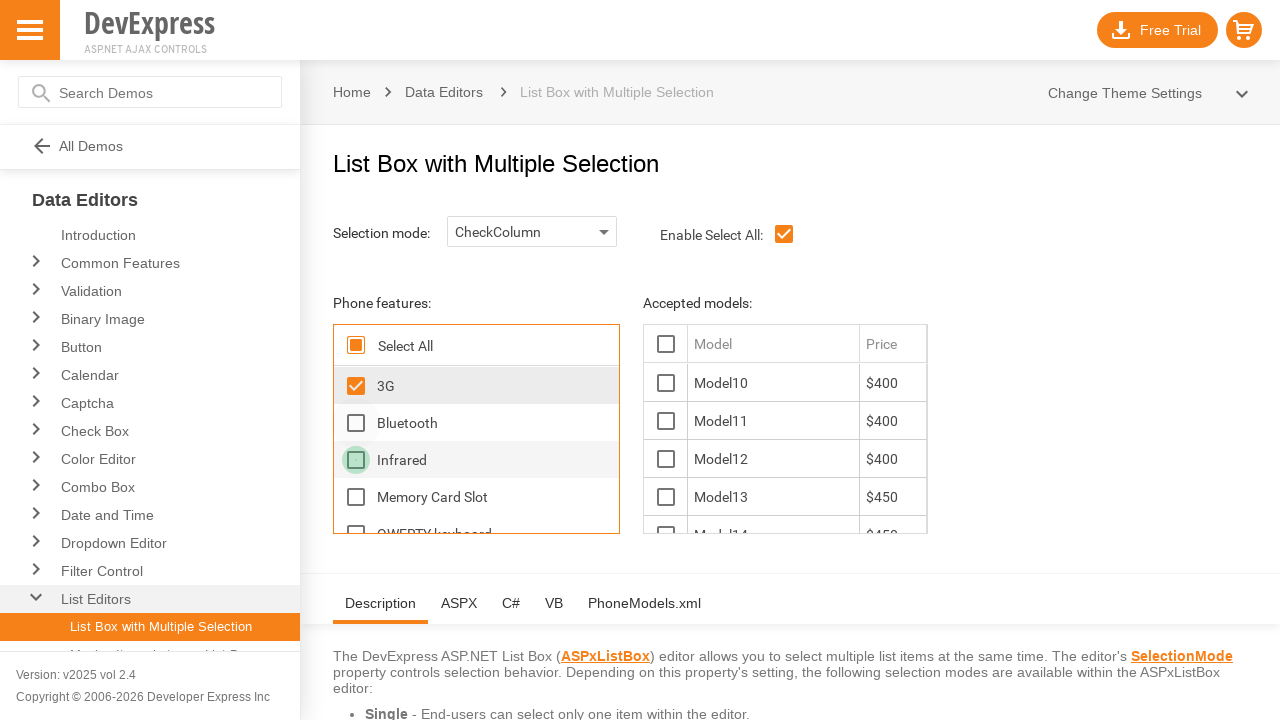

Control-clicked on 7th list option at (356, 496) on #ContentHolder_lbFeatures_LBT >> td >> nth=6
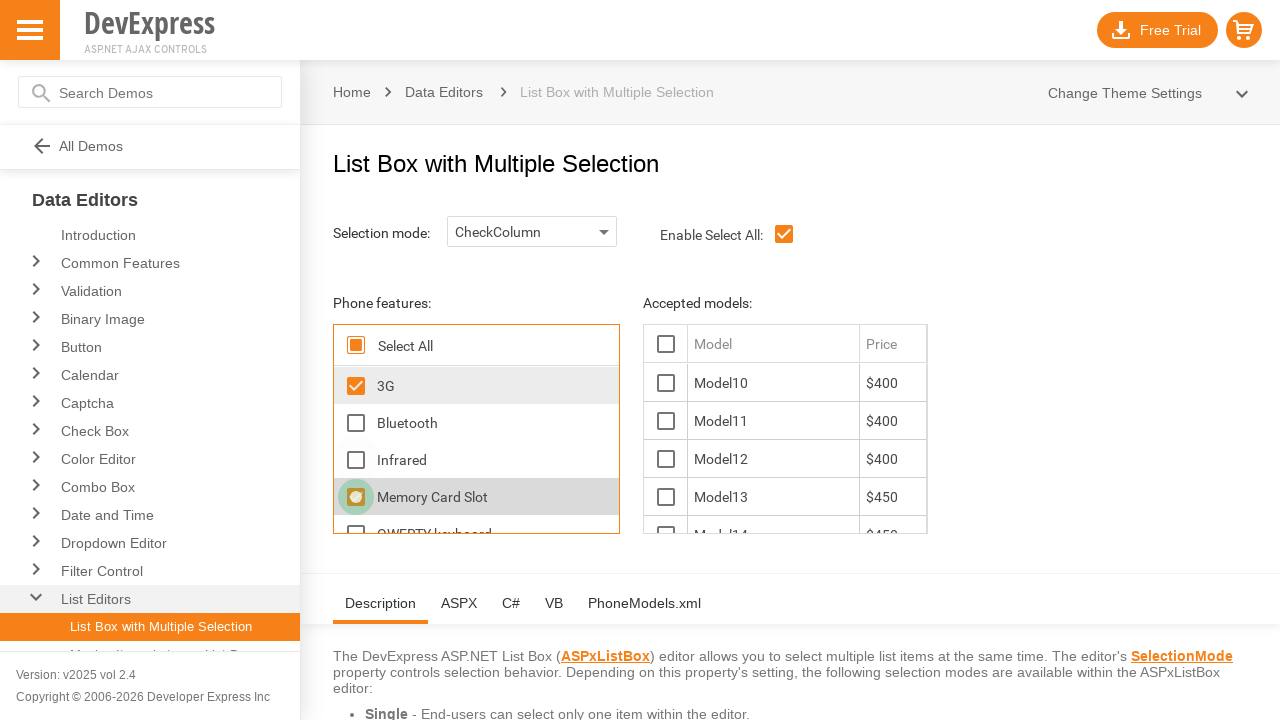

Released Control key
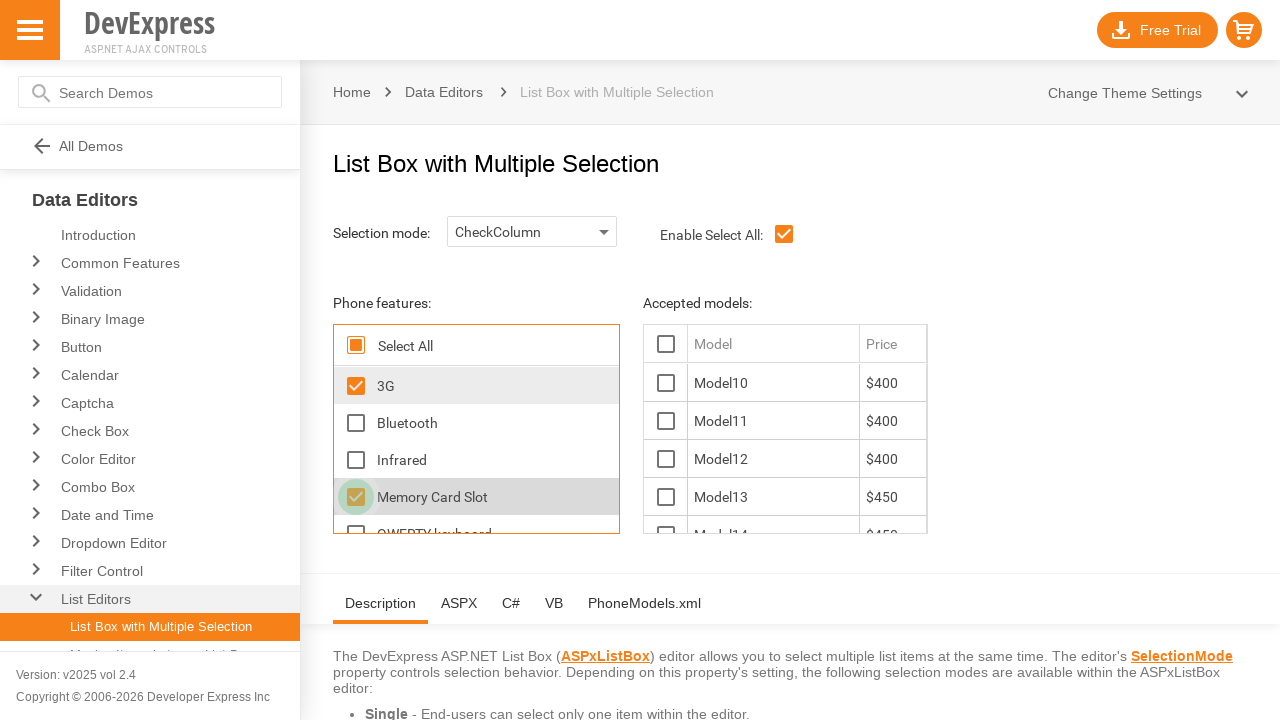

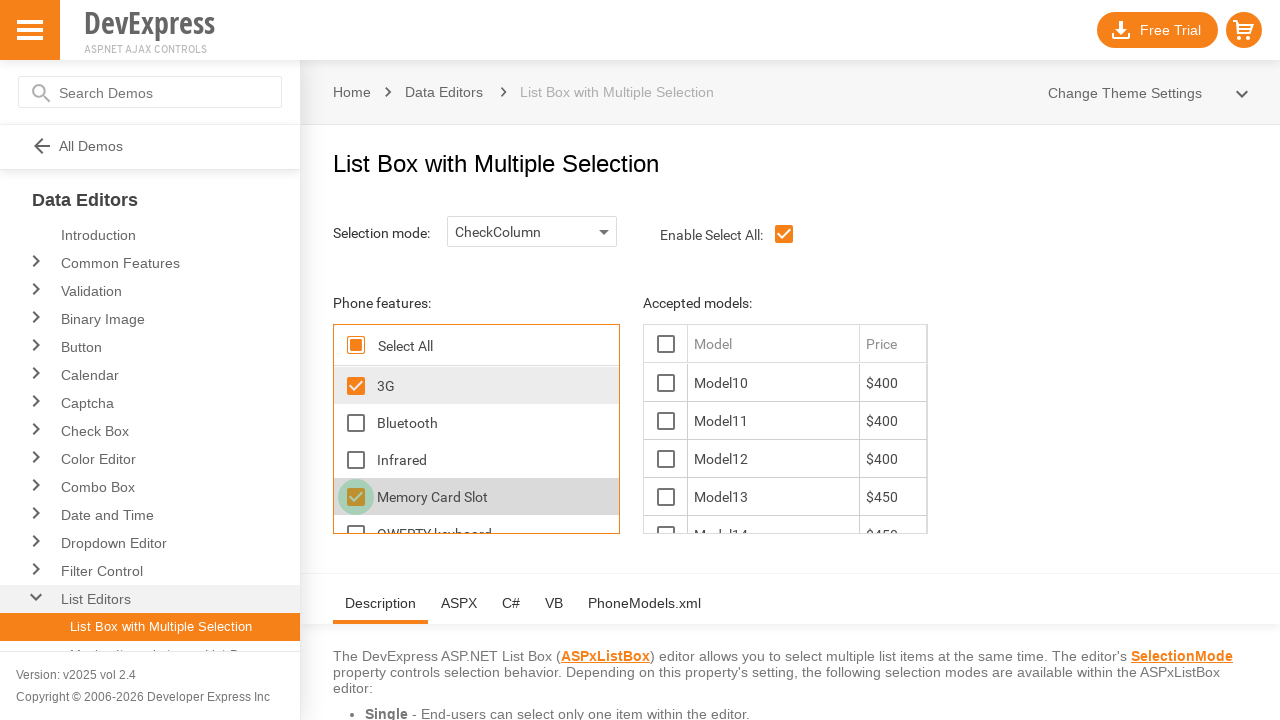